Tests form controls including checkboxes, dropdowns, autocomplete, show/hide elements, and radio buttons

Starting URL: https://rahulshettyacademy.com/AutomationPractice/

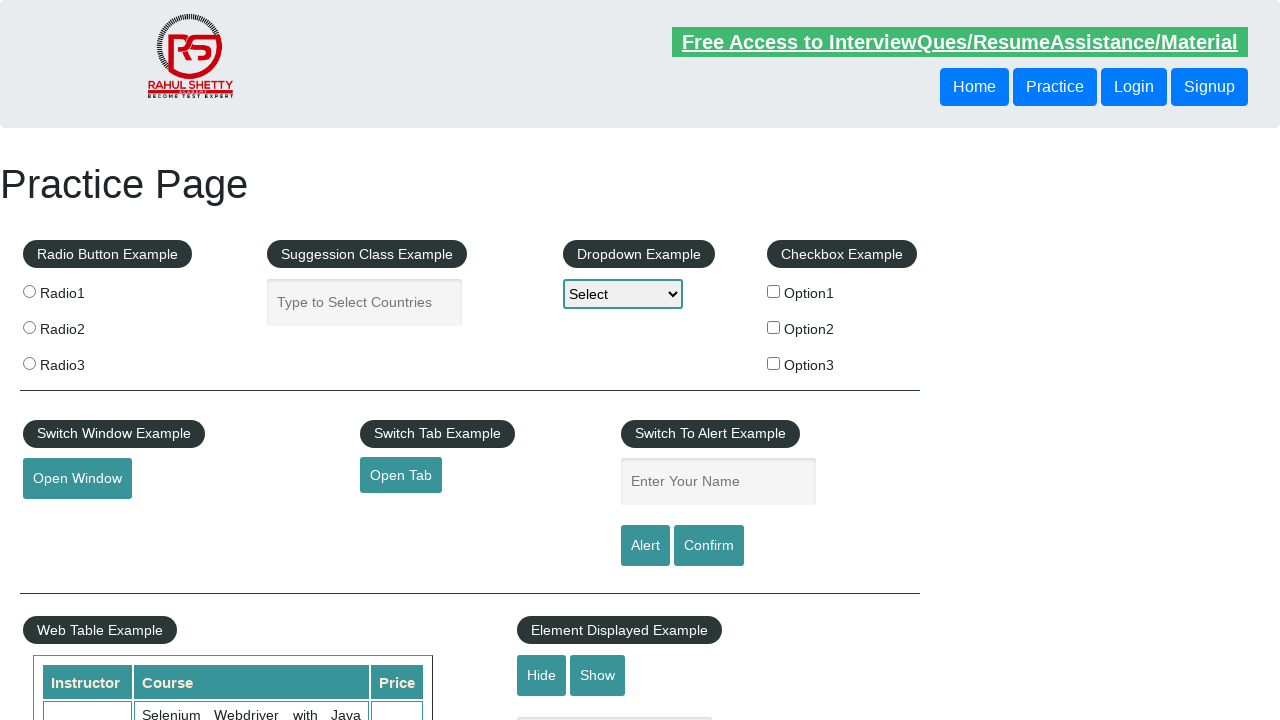

Checked first checkbox (checkBoxOption1) at (774, 291) on #checkBoxOption1
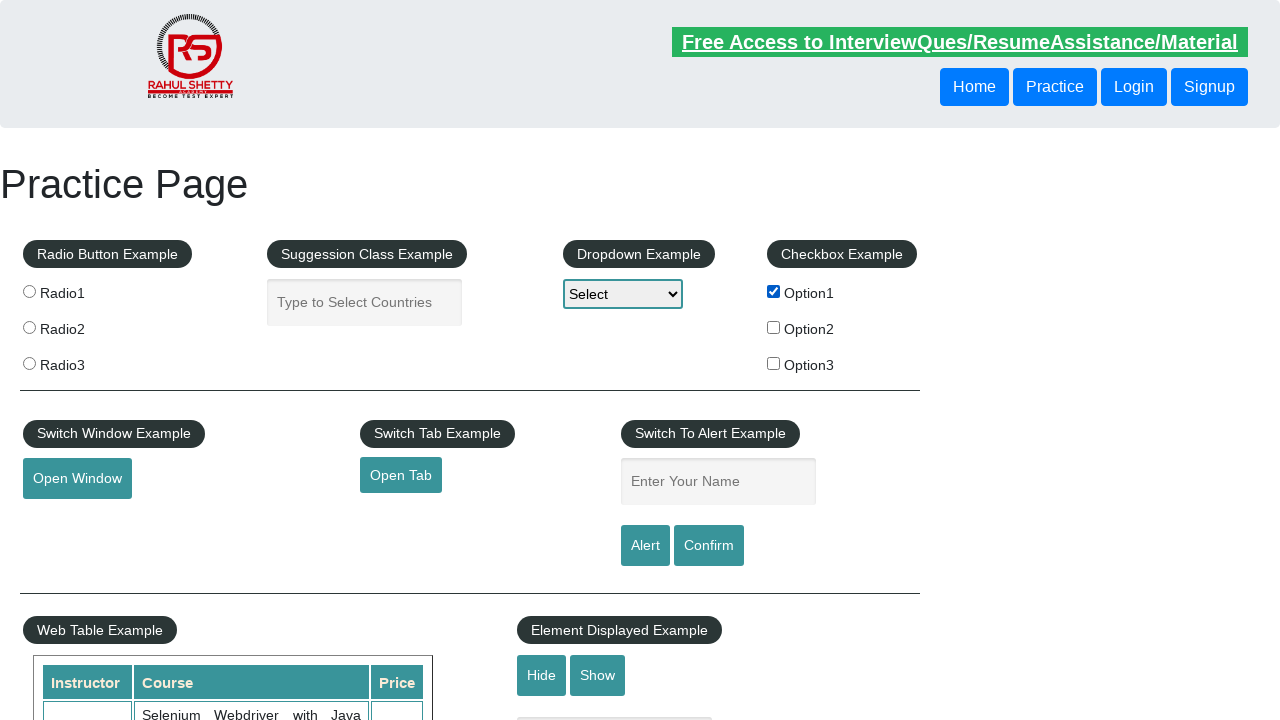

Unchecked first checkbox (checkBoxOption1) at (774, 291) on #checkBoxOption1
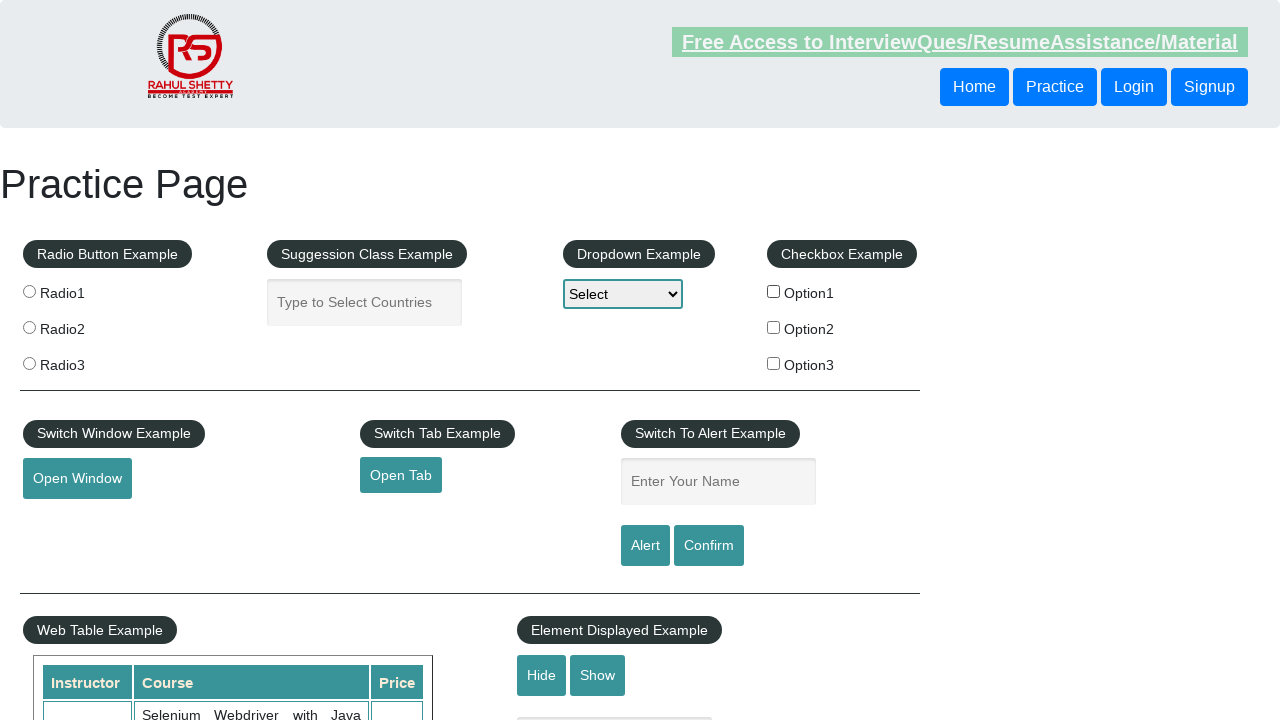

Checked option2 checkbox at (774, 327) on input[type='checkbox'][value='option2']
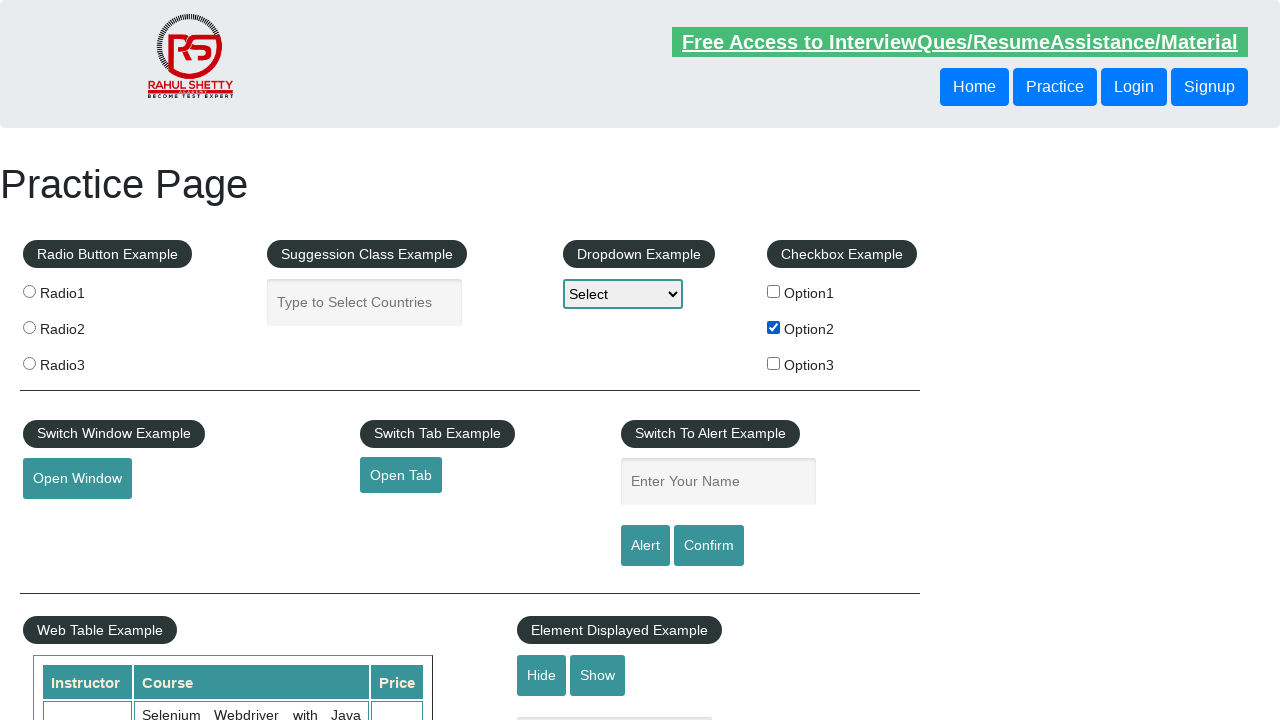

Checked option3 checkbox at (774, 363) on input[type='checkbox'][value='option3']
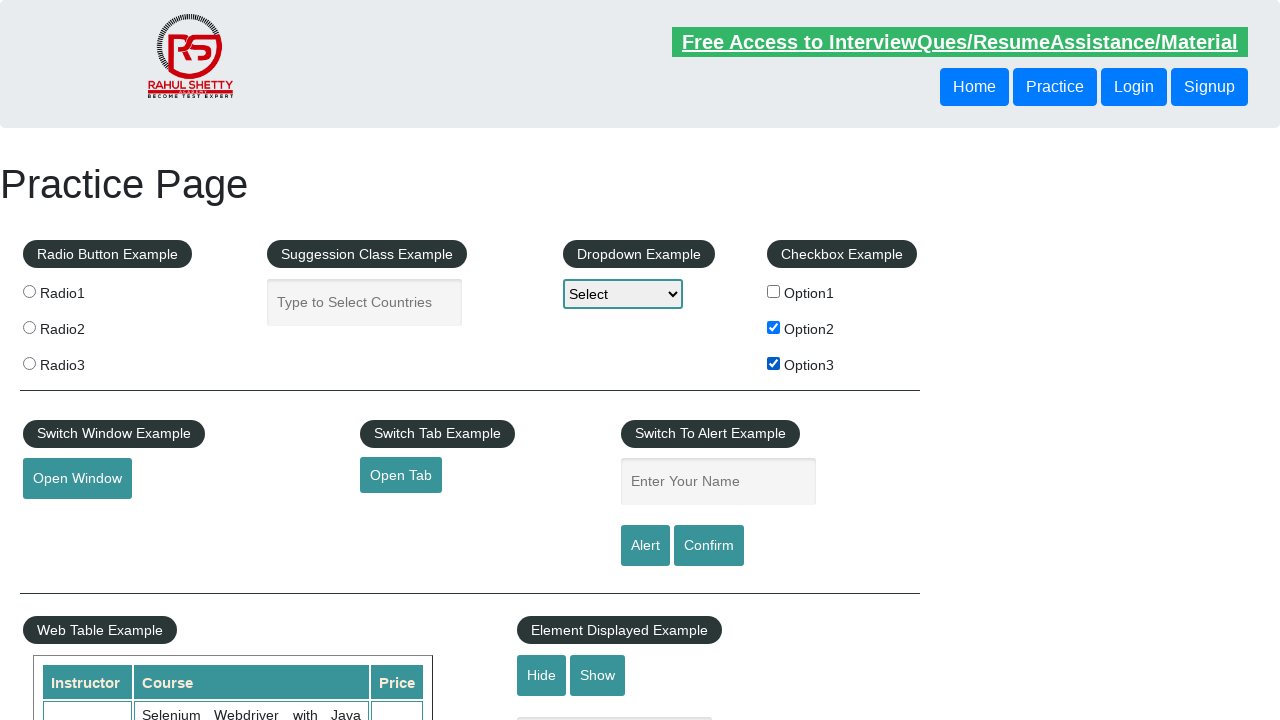

Selected option2 from dropdown on select
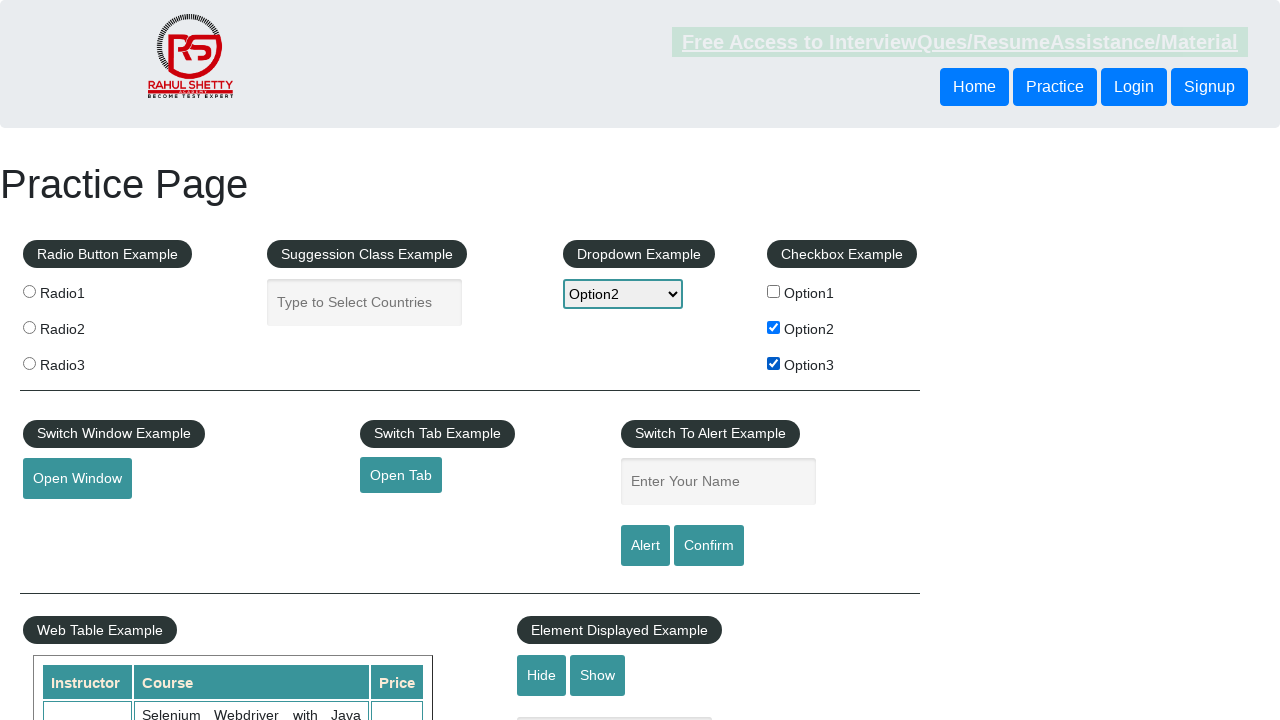

Filled autocomplete field with 'Ind' on #autocomplete
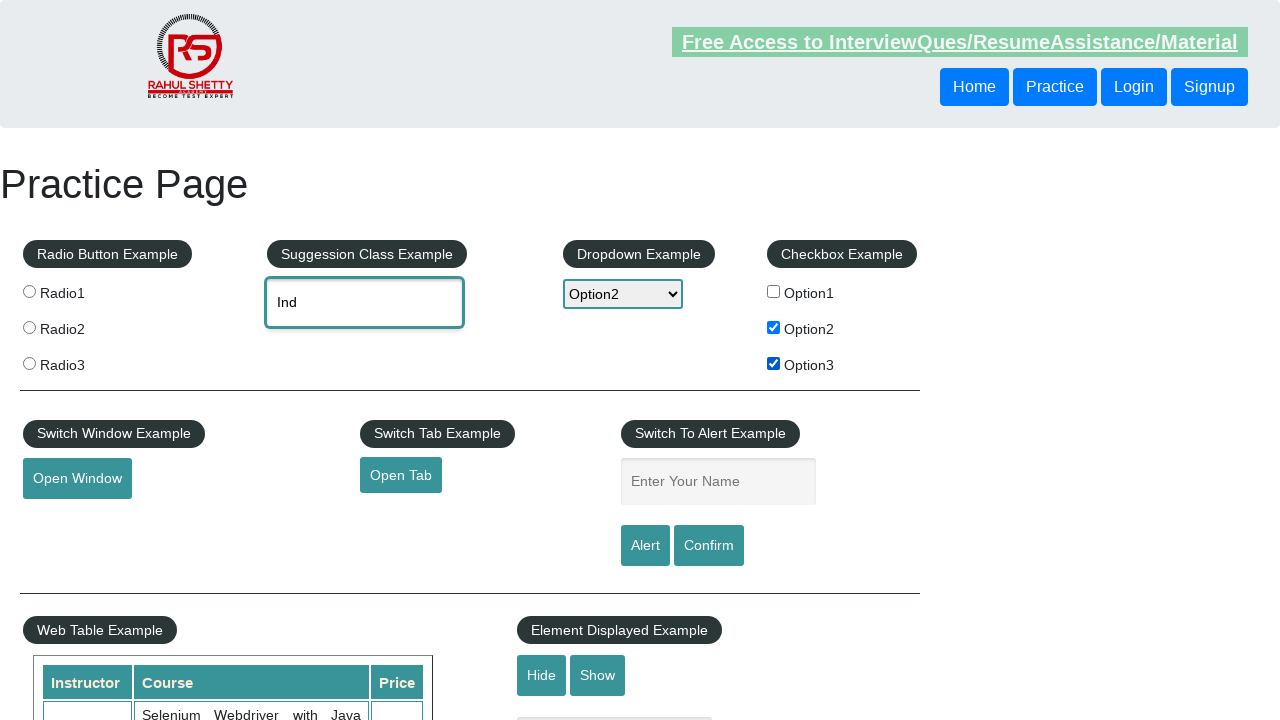

Autocomplete suggestions loaded
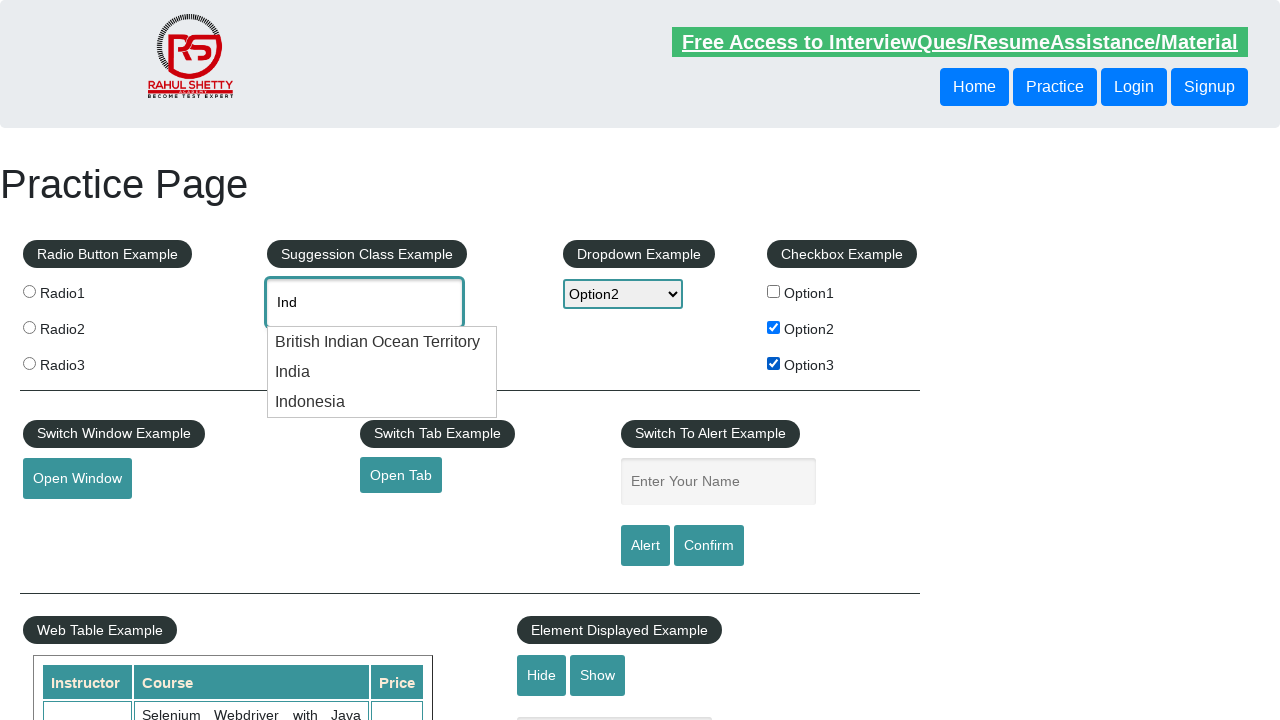

Selected 'India' from autocomplete suggestions at (382, 372) on .ui-menu-item div >> nth=1
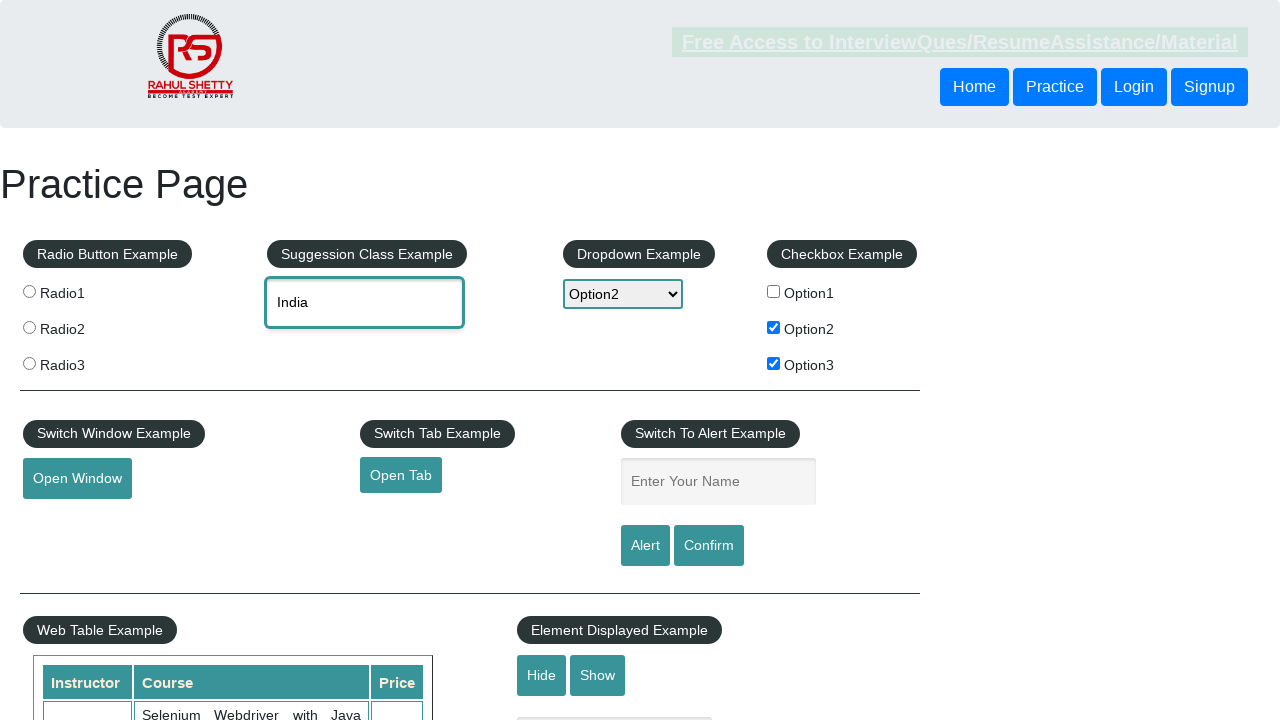

Clicked hide-textbox button at (542, 675) on #hide-textbox
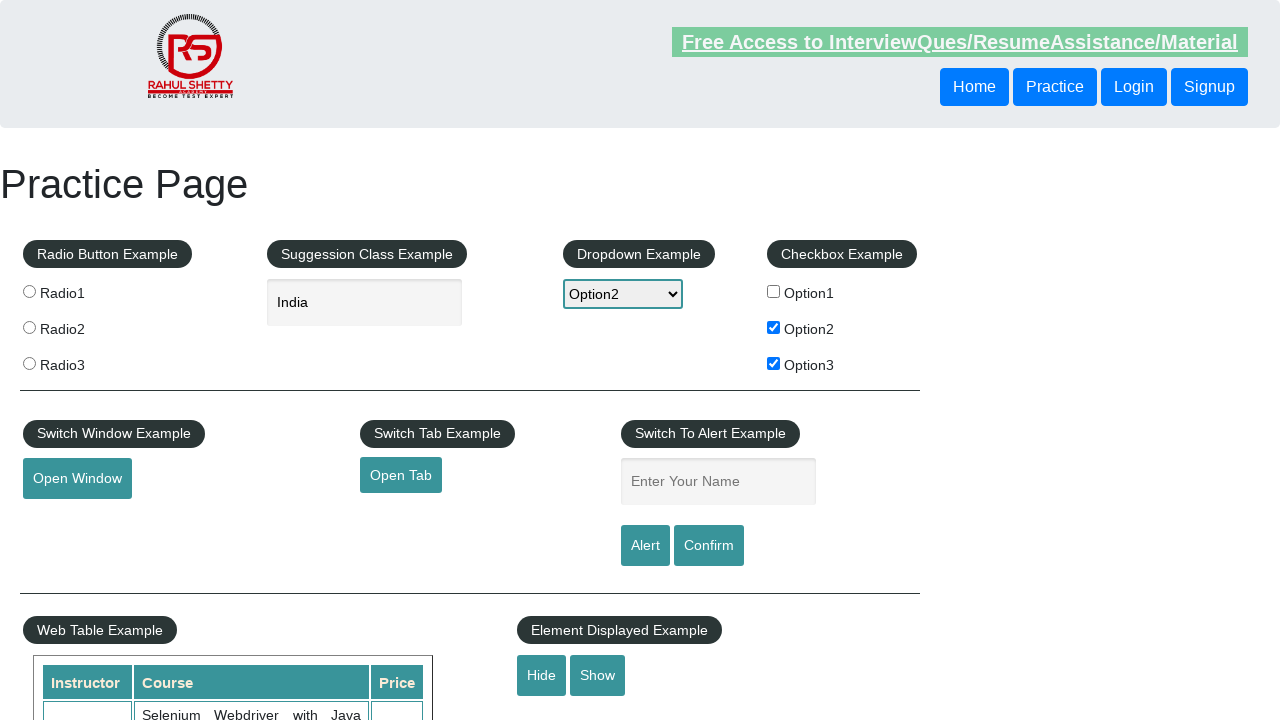

Clicked show-textbox button at (598, 675) on #show-textbox
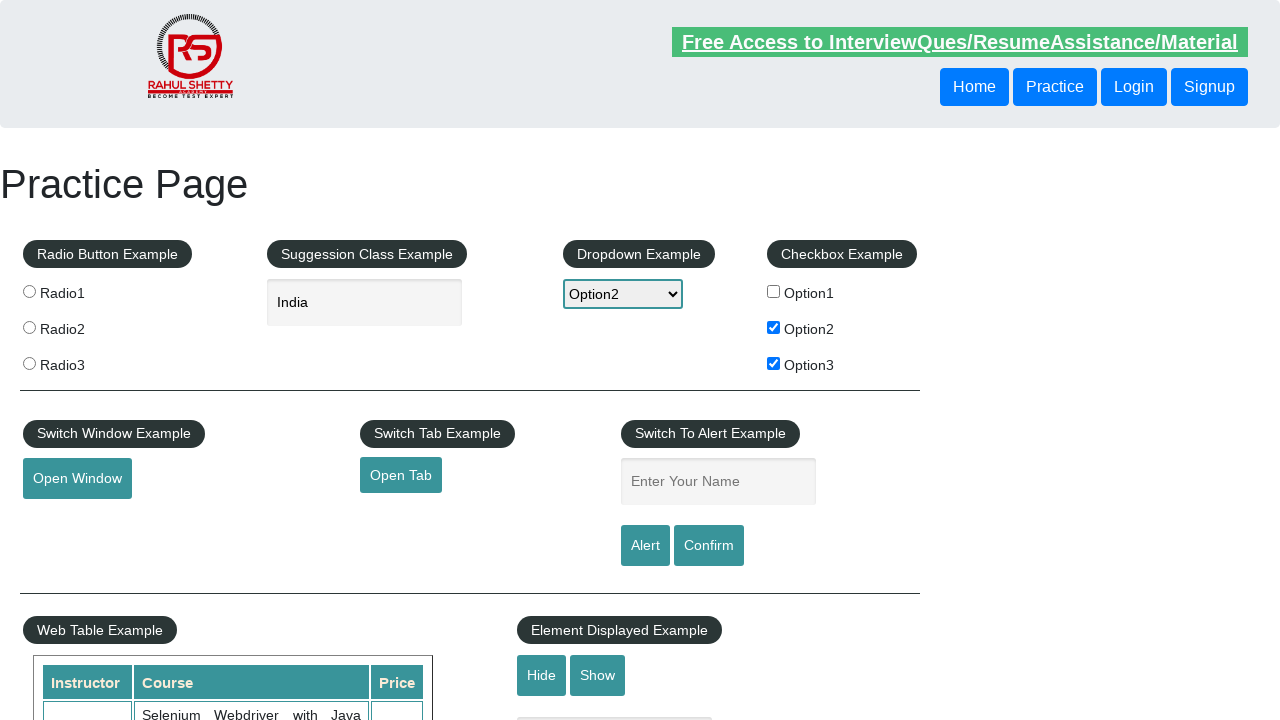

Checked radio2 radio button at (29, 327) on [value="radio2"]
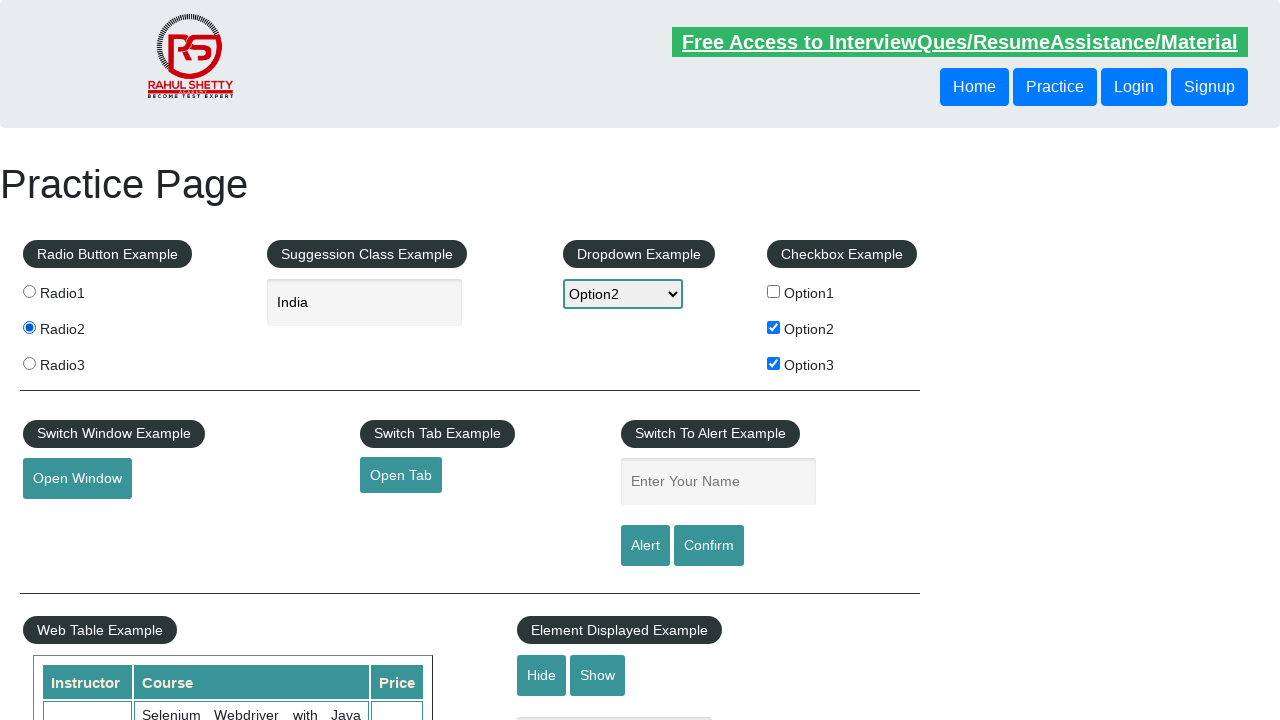

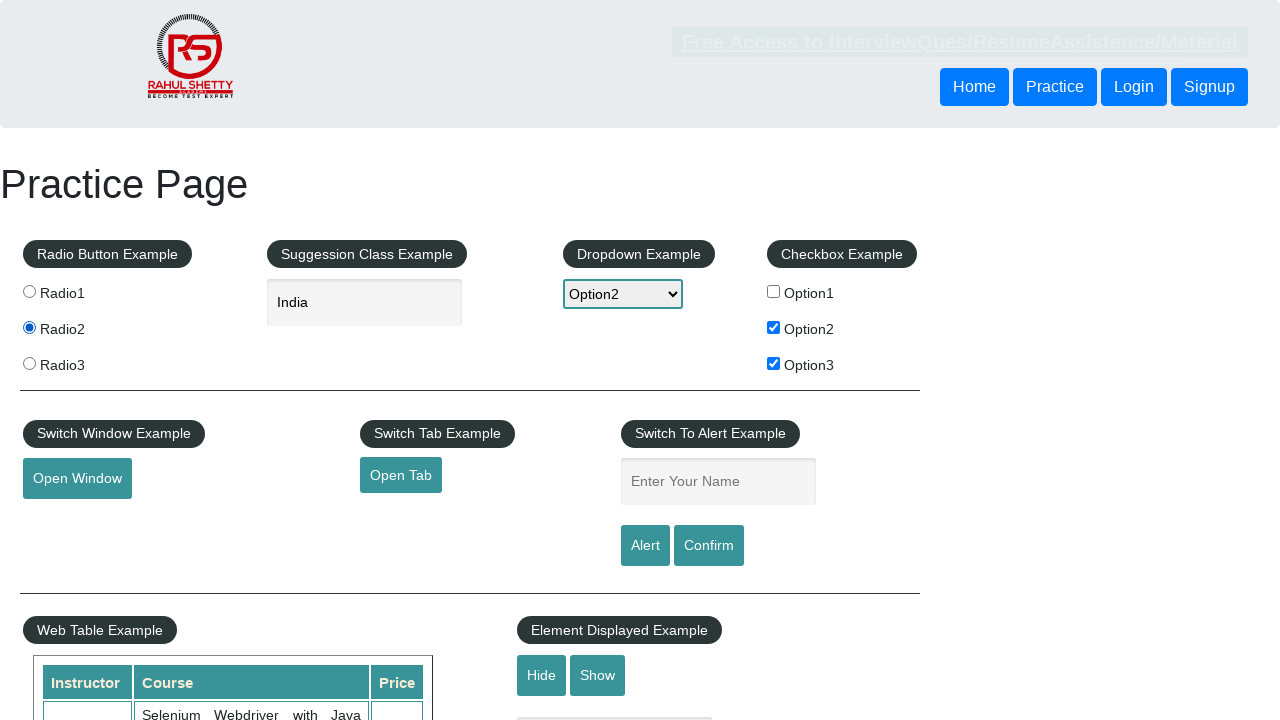